Tests the DemoBlaze e-commerce site by navigating to laptops category, selecting the first laptop product, adding it to cart, confirming the alert, and navigating to the cart page.

Starting URL: https://www.demoblaze.com/

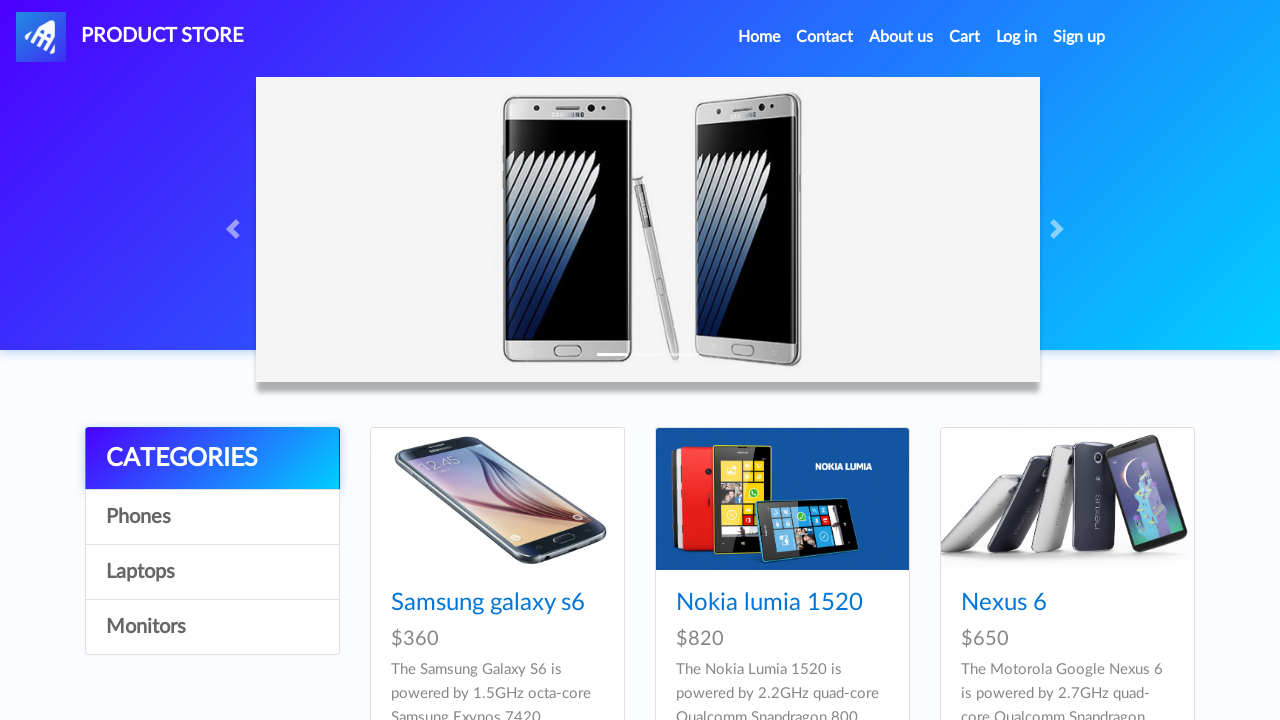

Clicked on Laptops category at (212, 572) on a:has-text('Laptops')
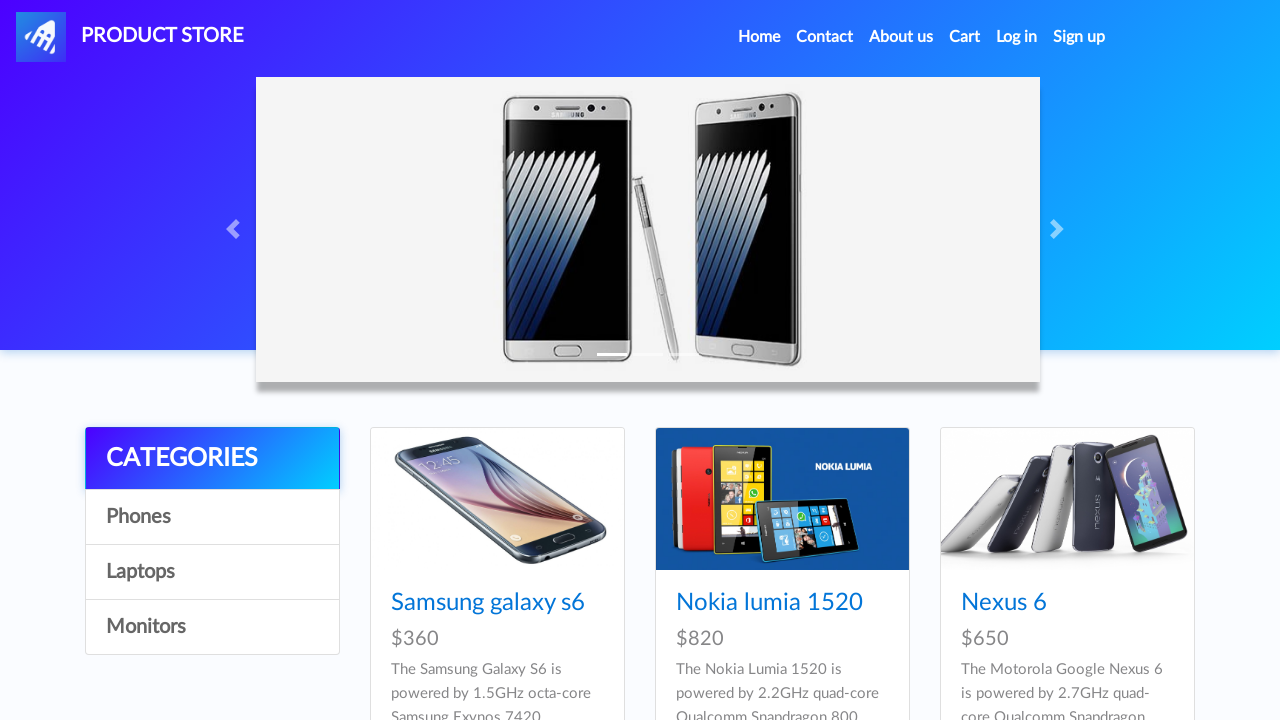

Waited for product cards to load
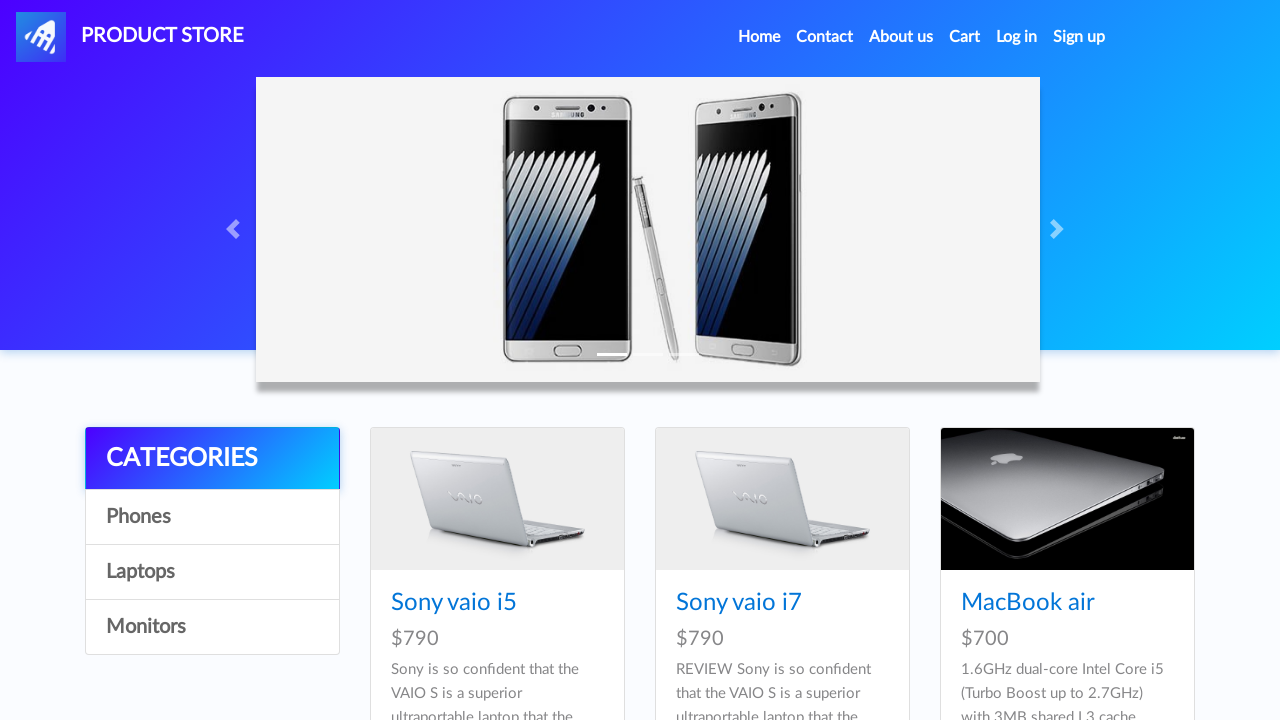

Clicked on the first laptop product at (497, 603) on .card-title >> nth=0
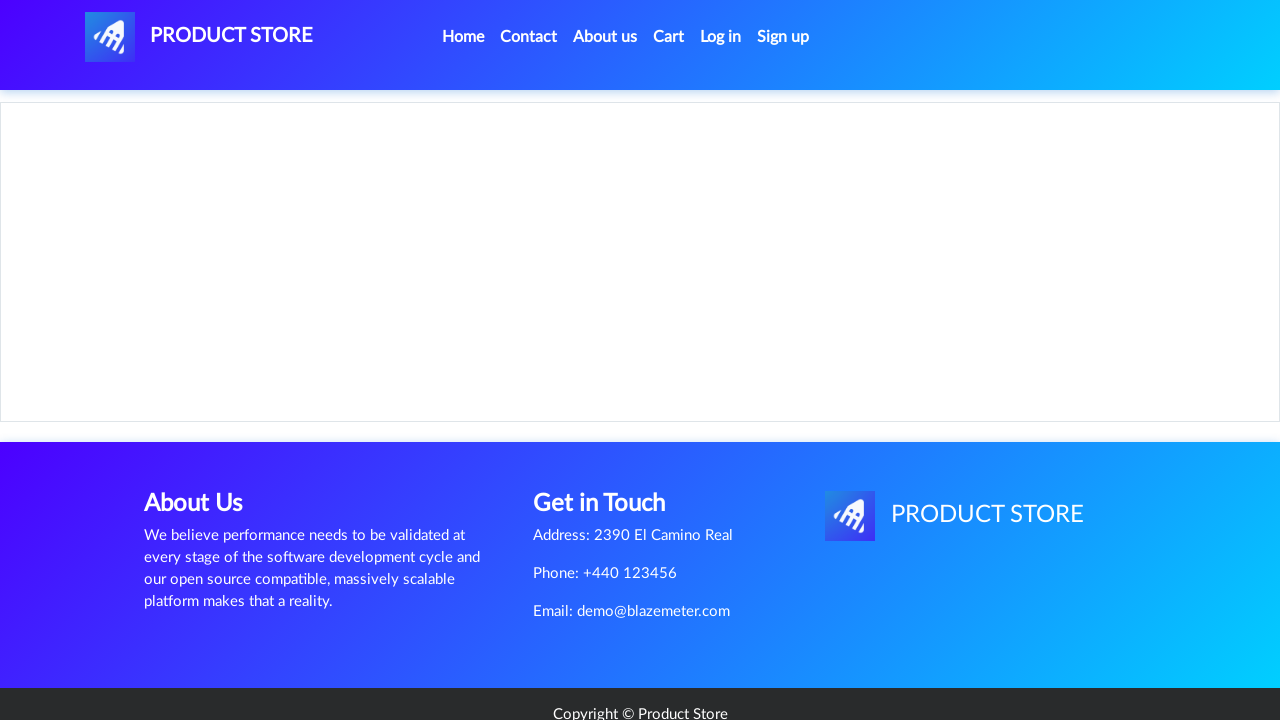

Waited for product details page to load
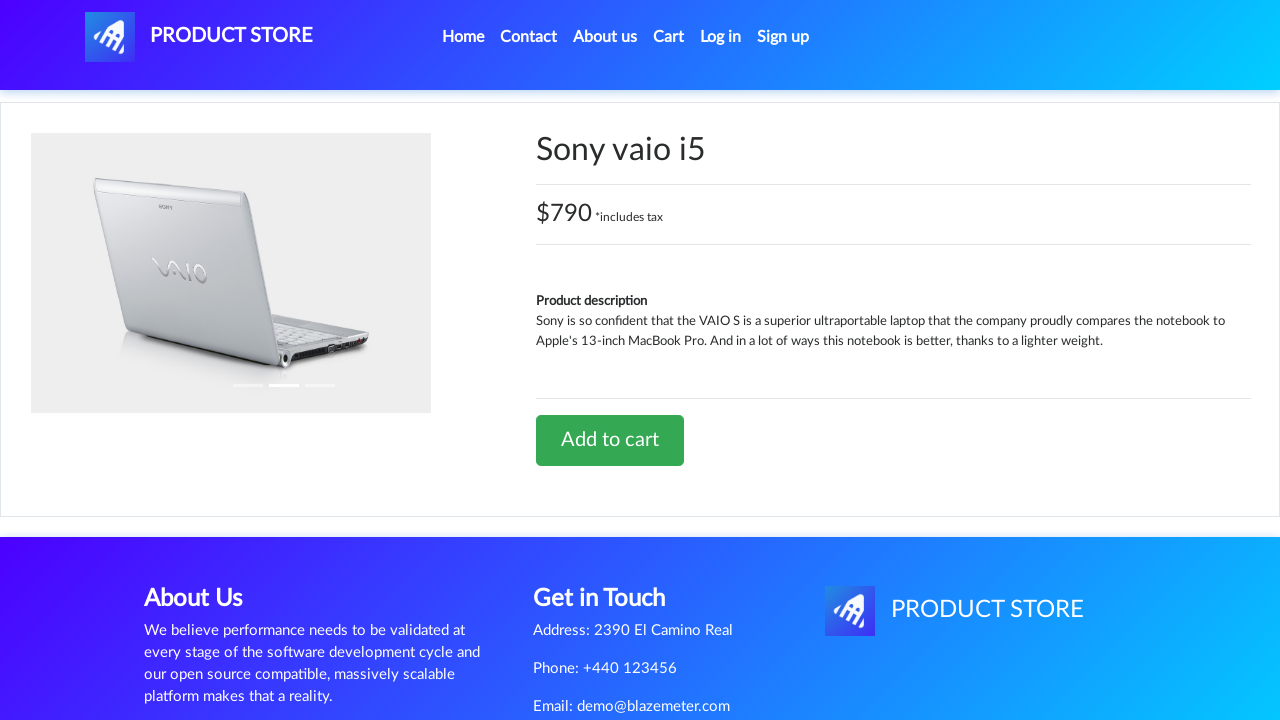

Retrieved laptop name: Sony vaio i5
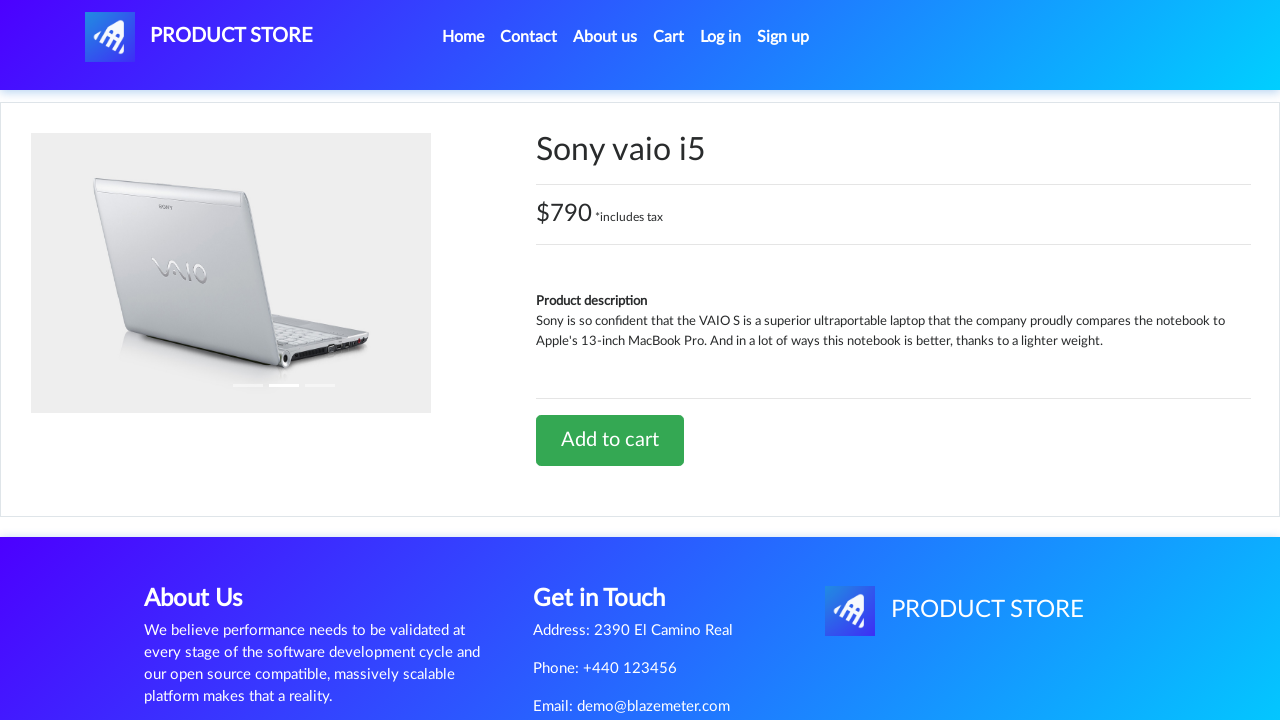

Retrieved laptop price: $790 *includes tax
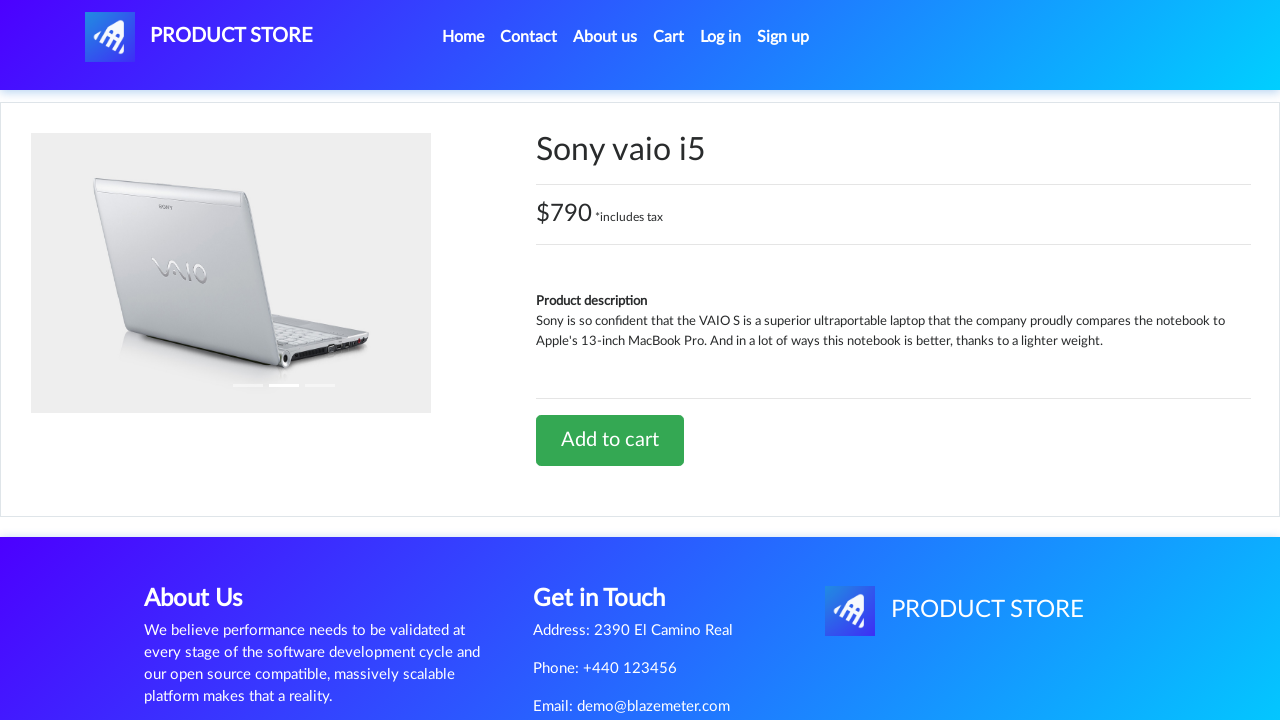

Clicked 'Add to cart' button at (610, 440) on a:has-text('Add to cart')
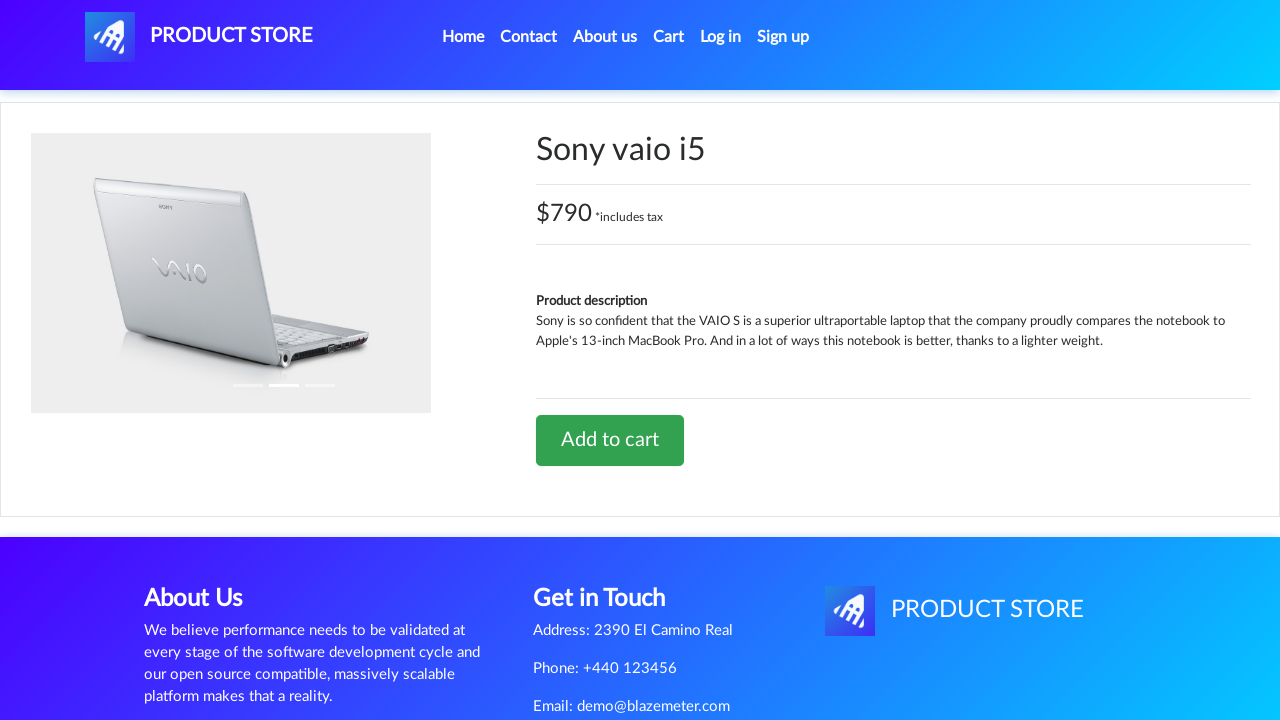

Set up alert handler to accept dialogs
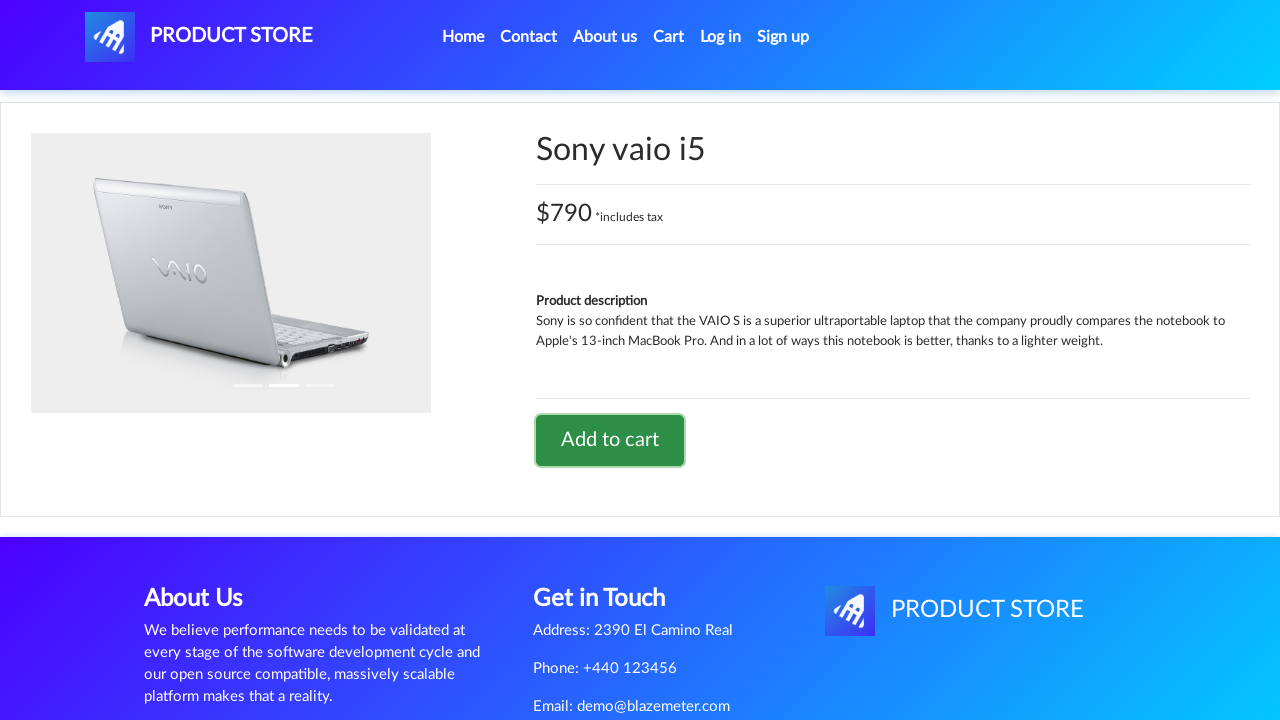

Waited for alert confirmation dialog
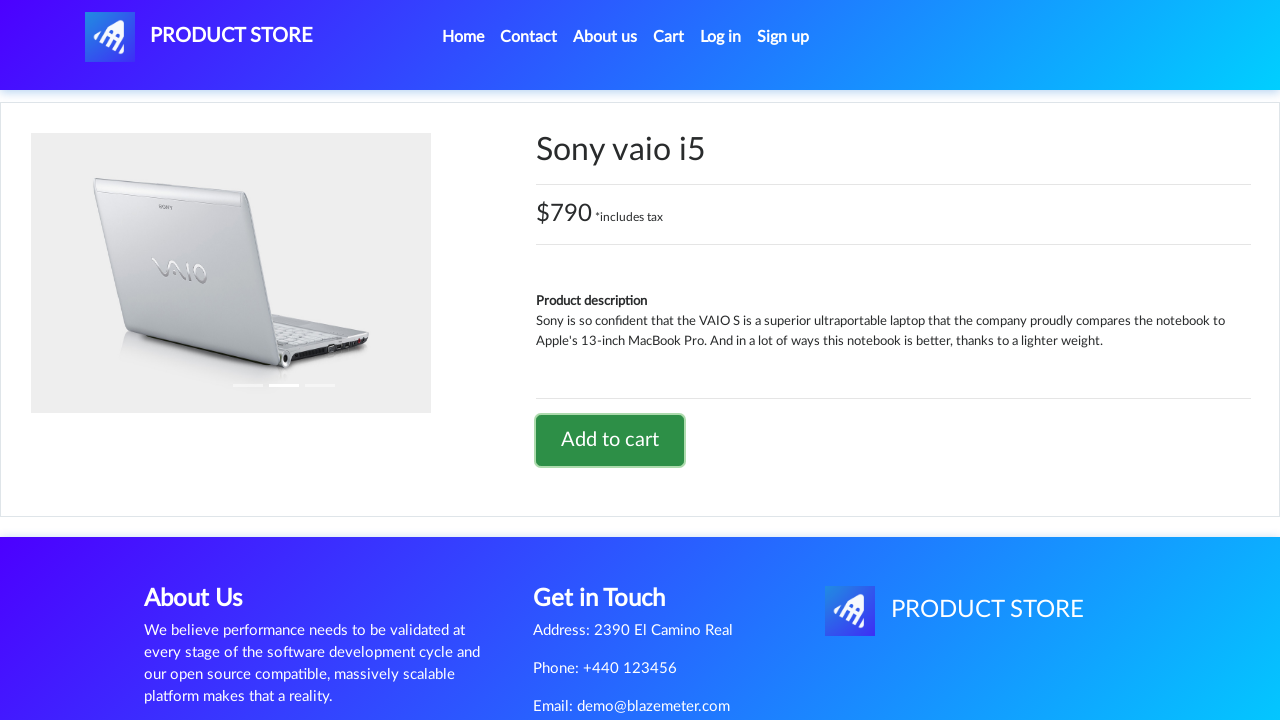

Clicked on Cart in the navigation menu at (669, 37) on a#cartur
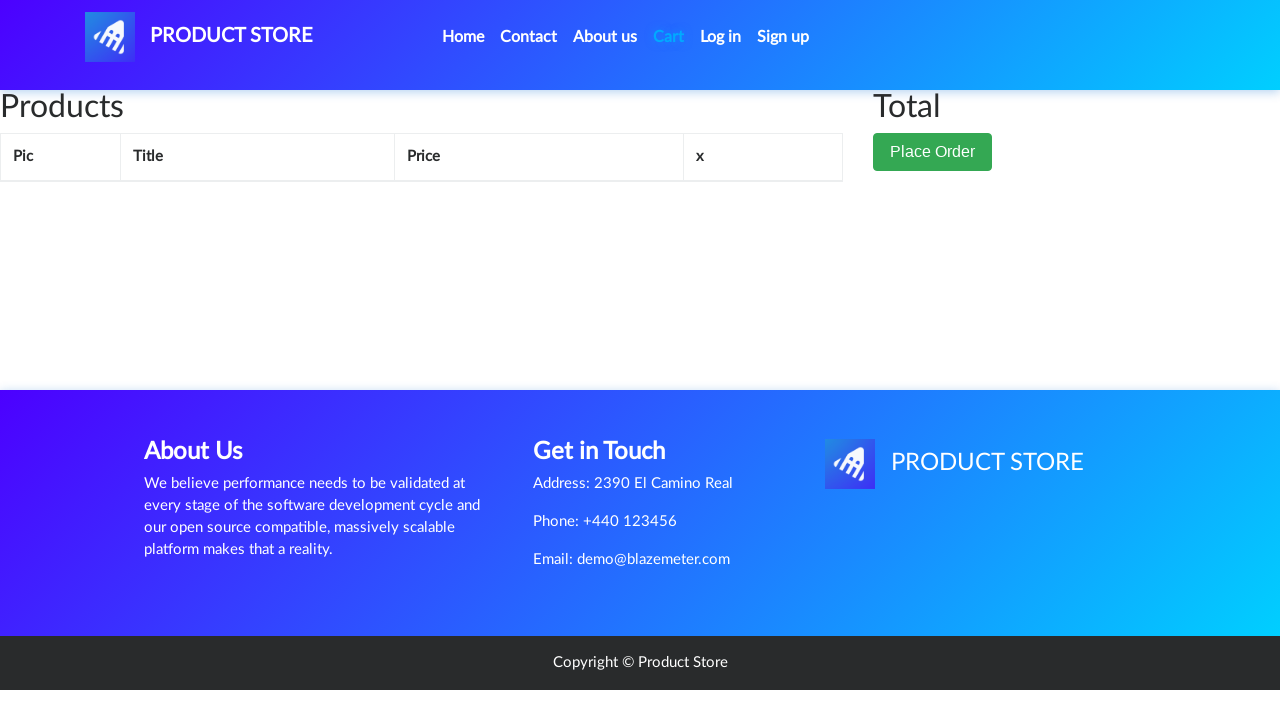

Waited for cart page to load and display success message
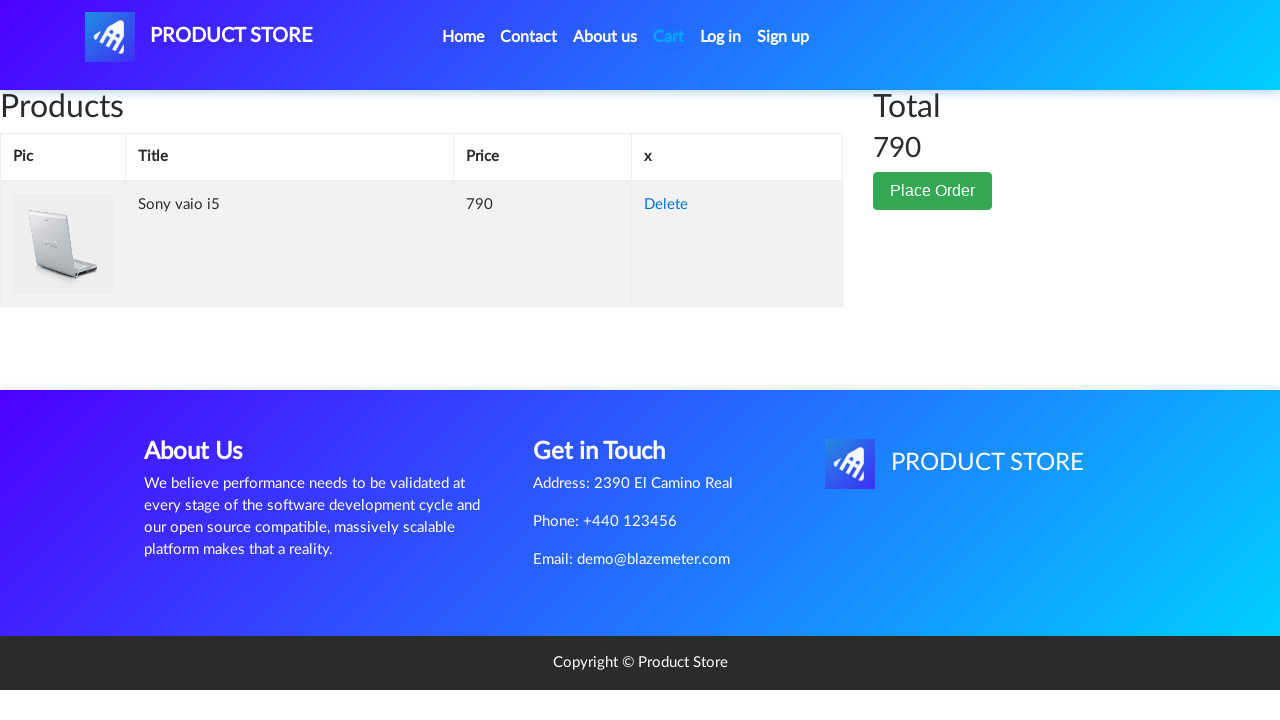

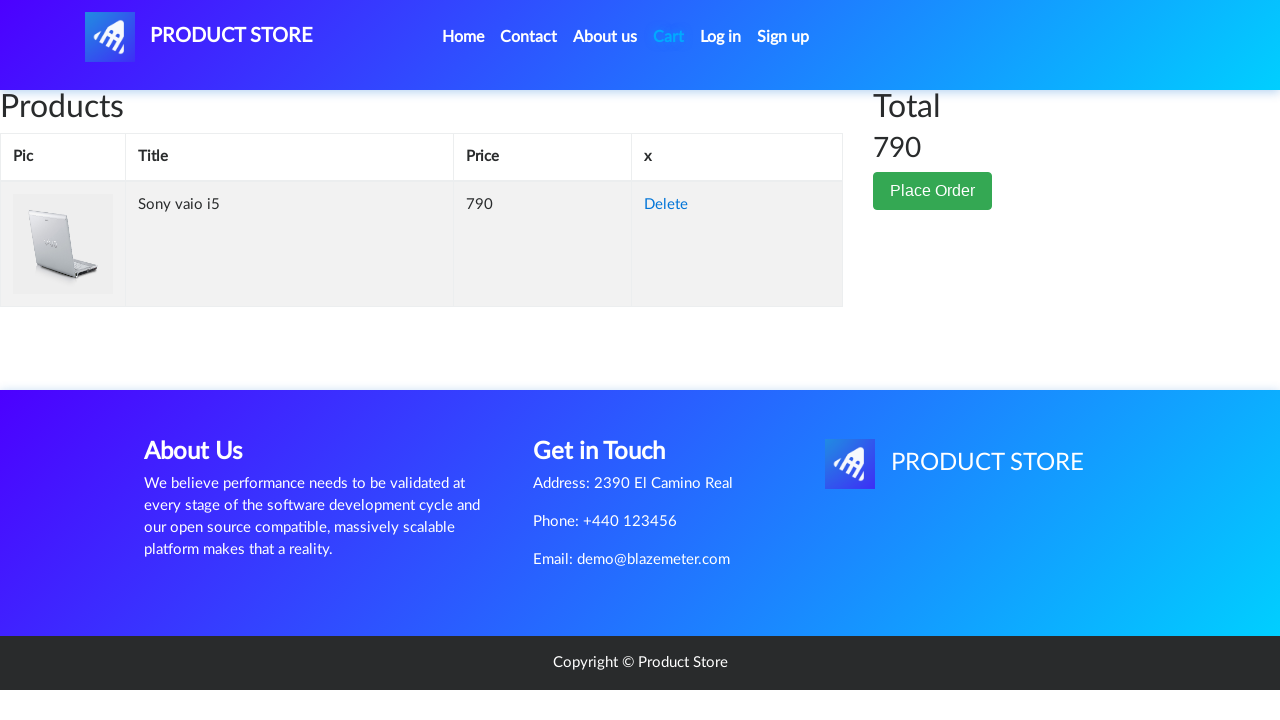